Tests the online banking demo site by clicking the Online Banking menu link and verifying that 6 section headers are displayed, including "Pay Bills".

Starting URL: http://zero.webappsecurity.com/

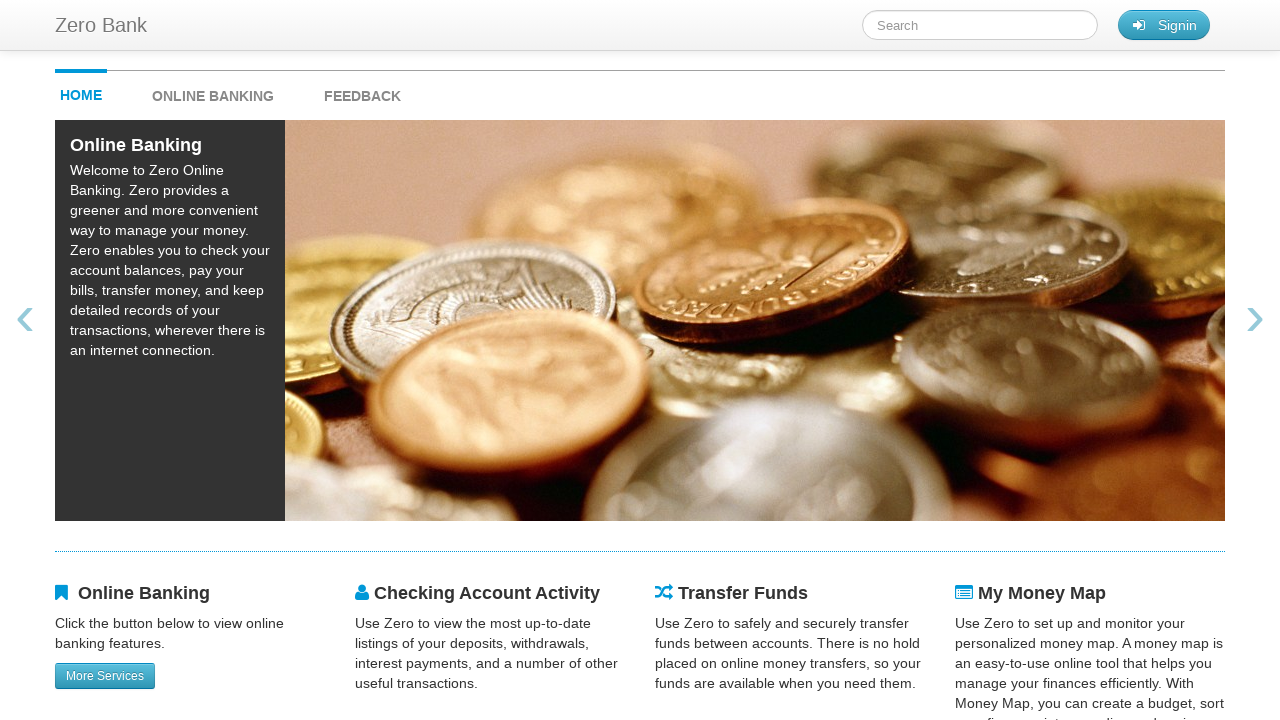

Clicked 'ONLINE BANKING' menu link at (233, 91) on #onlineBankingMenu
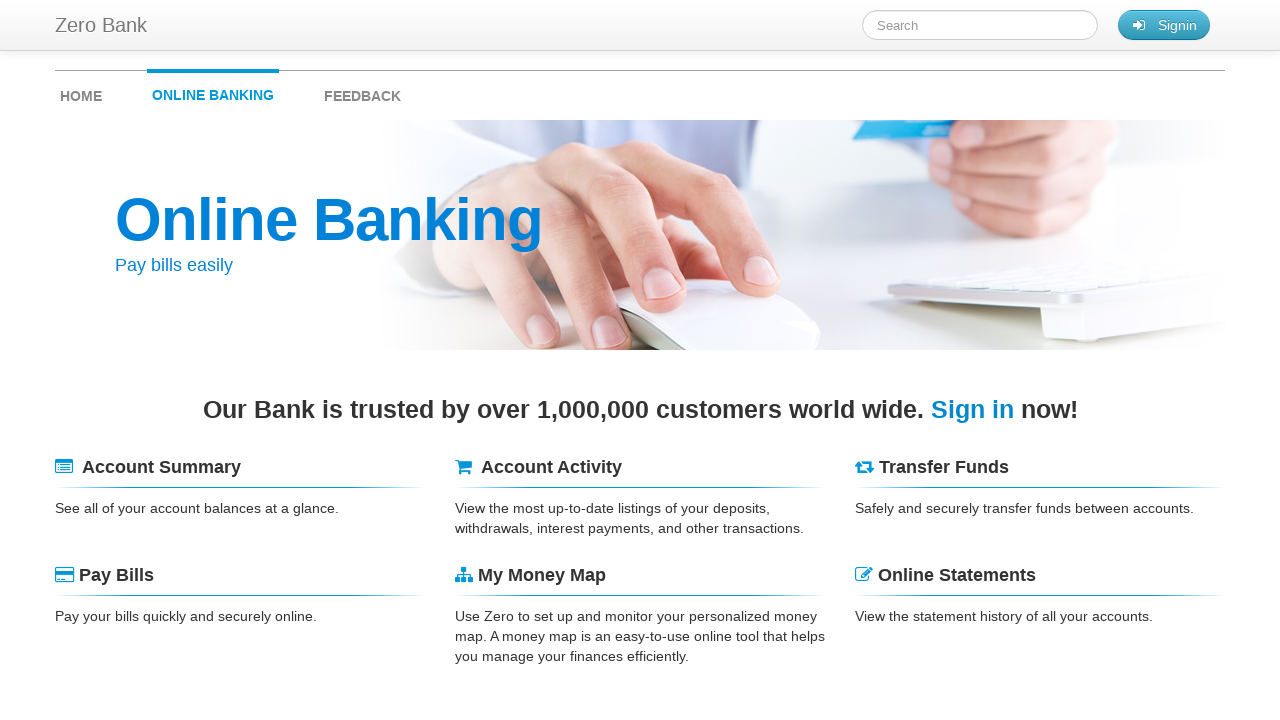

Section headers loaded on Online Banking page
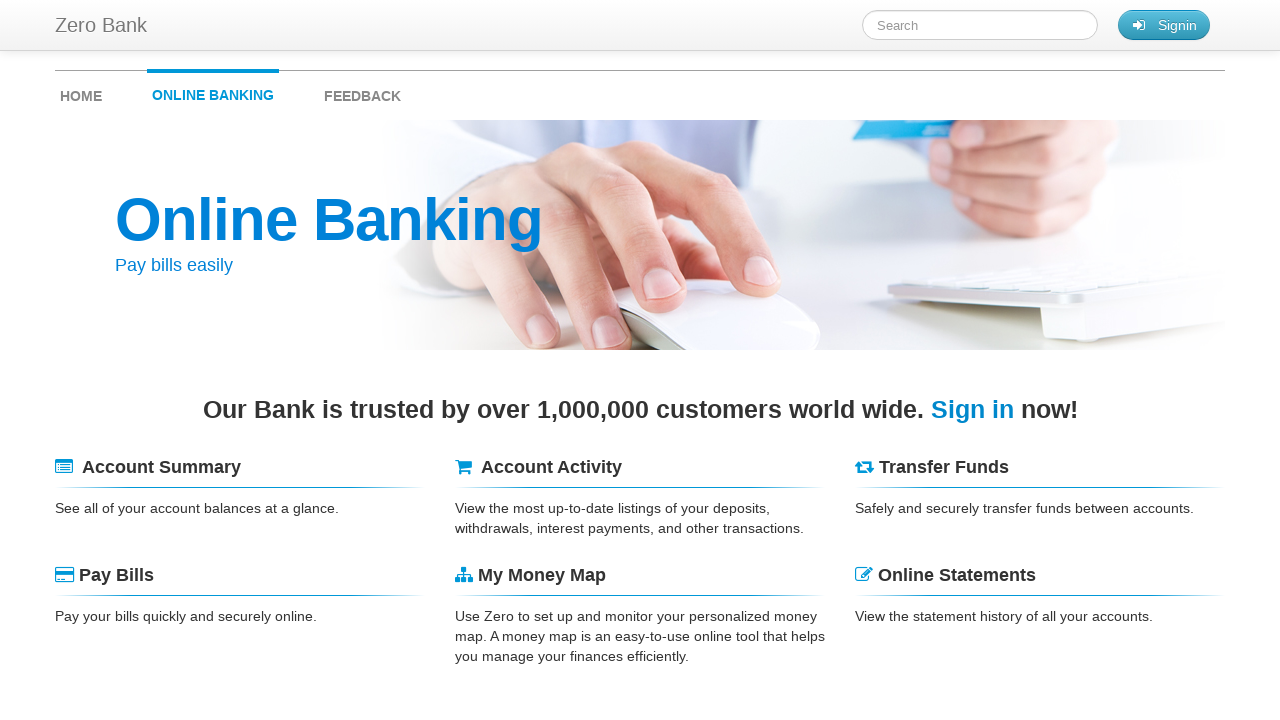

Retrieved all header elements from the page
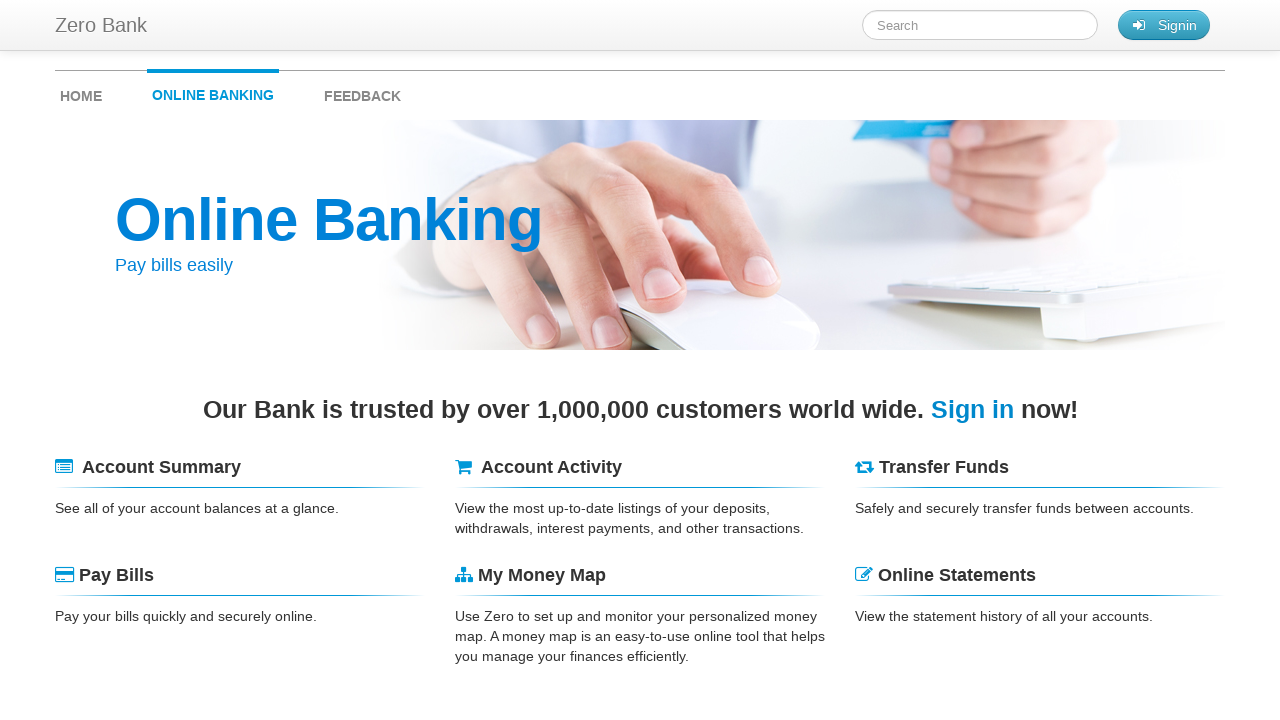

Verified header count: 6 headers found (expected 6)
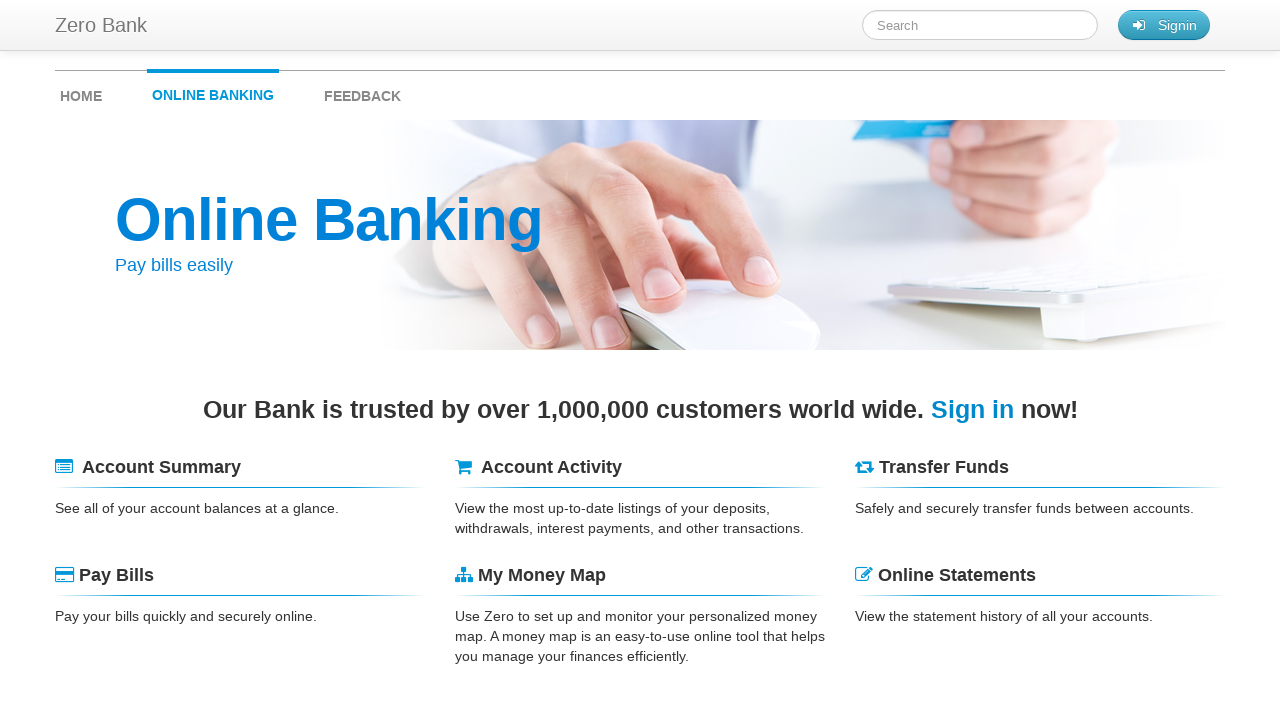

Extracted header texts: ['Account Summary', 'Account Activity', 'Transfer Funds', 'Pay Bills', 'My Money Map', 'Online Statements']
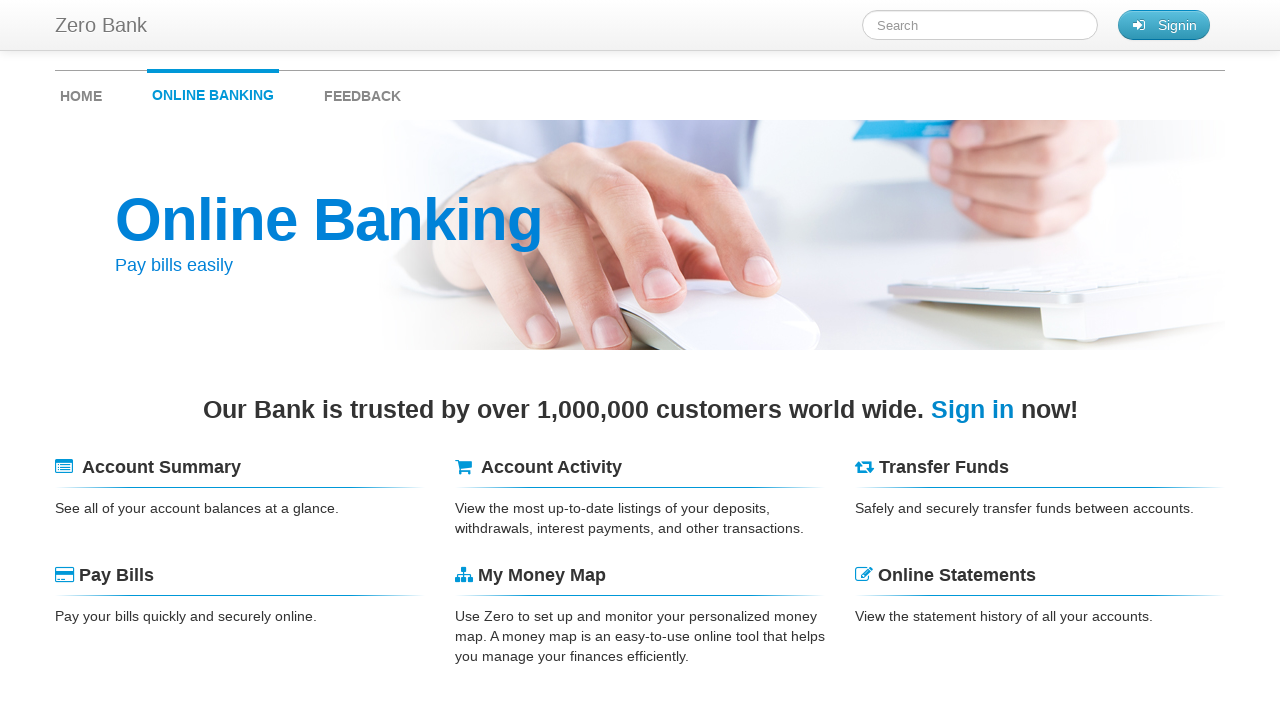

Verified 'Pay Bills' is present in section headers
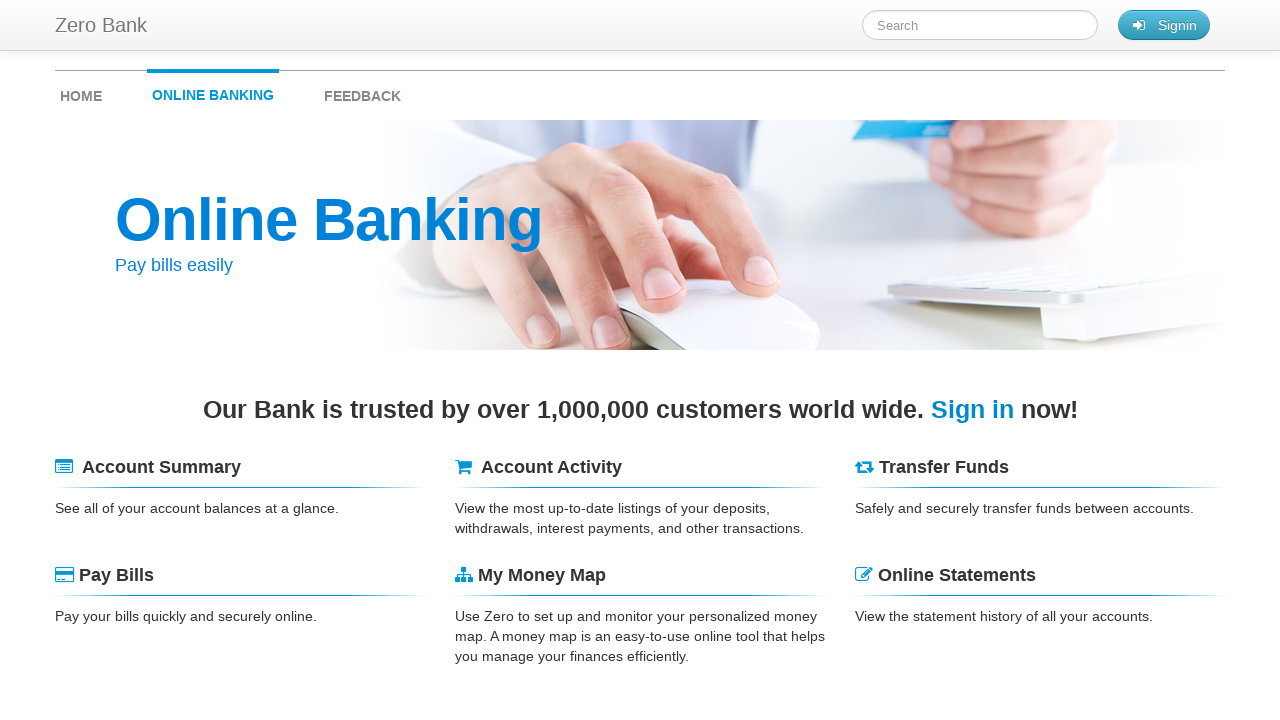

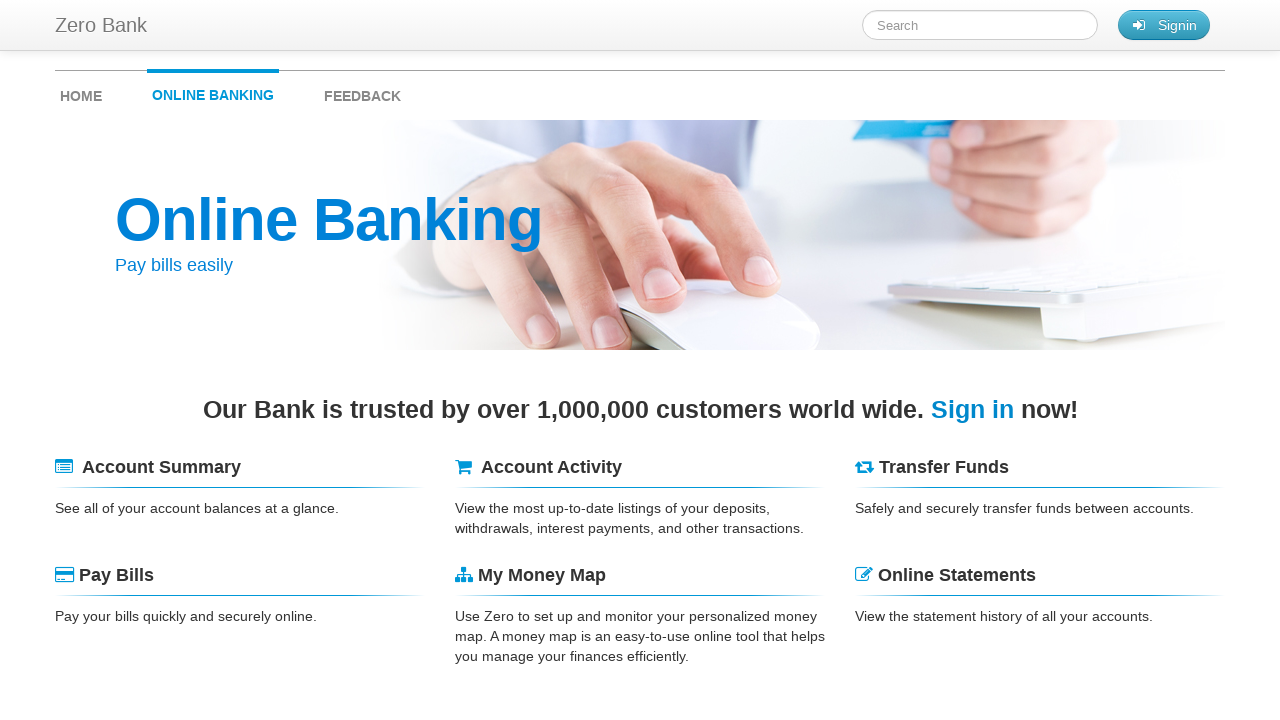